Tests JavaScript alert functionality by clicking a button to trigger an alert, verifying its text content, and accepting it

Starting URL: https://the-internet.herokuapp.com/javascript_alerts

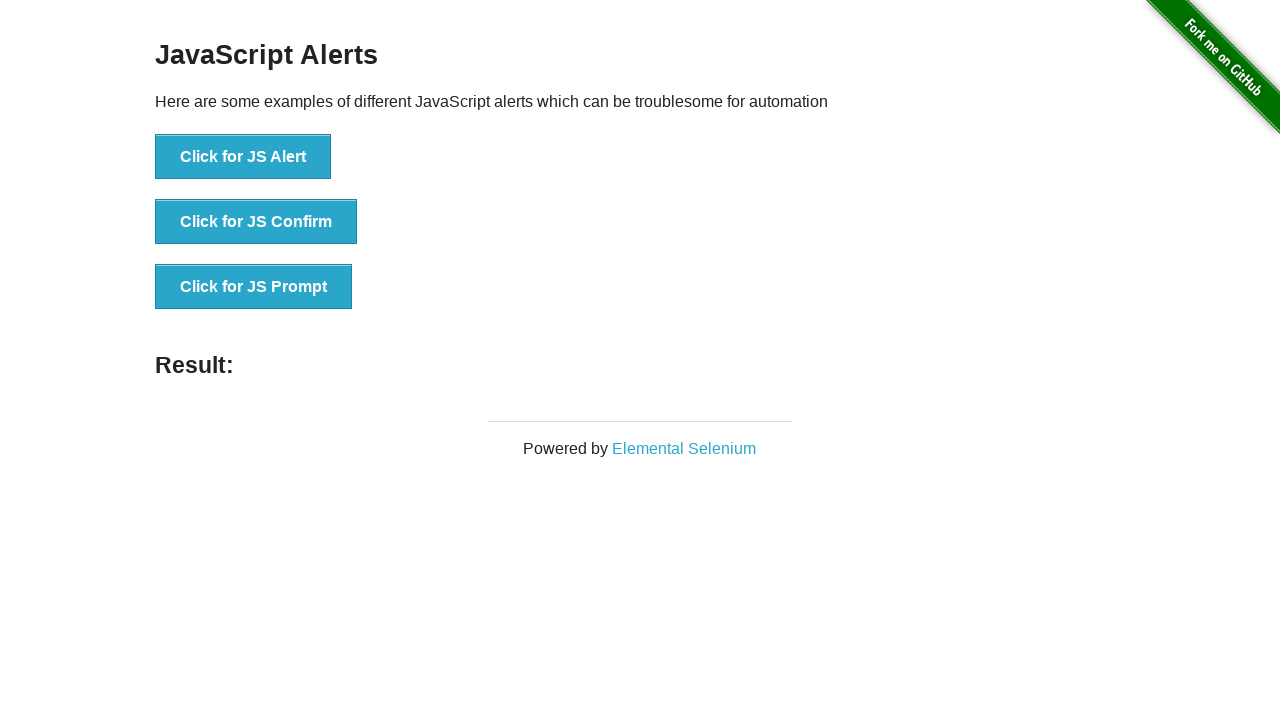

Clicked button to trigger JavaScript alert at (243, 157) on xpath=//button[text()='Click for JS Alert']
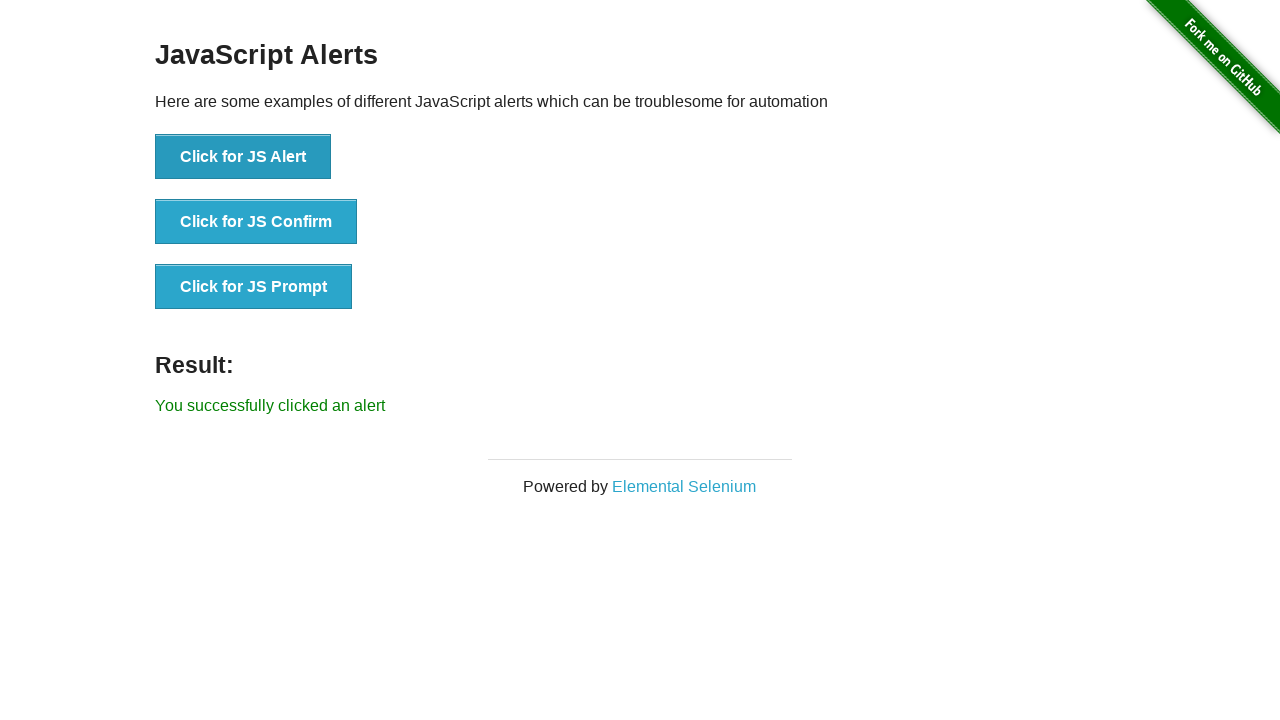

Set up dialog handler to accept alert
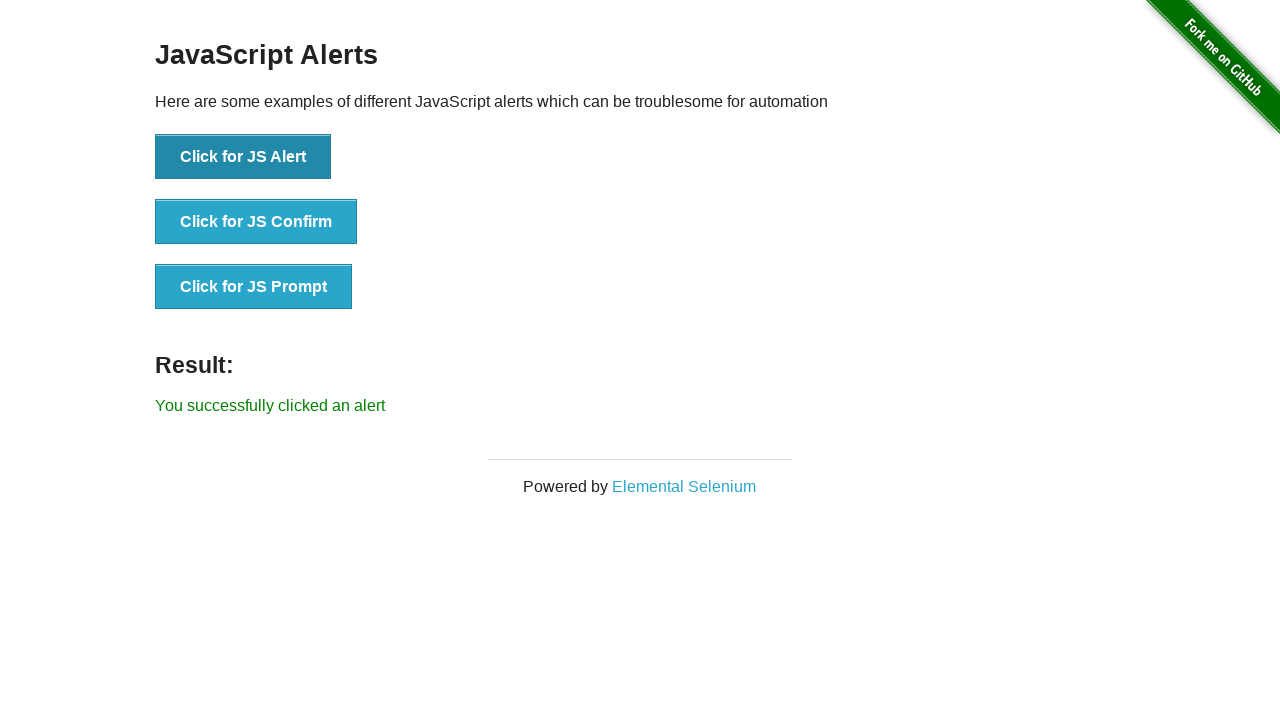

Verified result message appeared after accepting alert
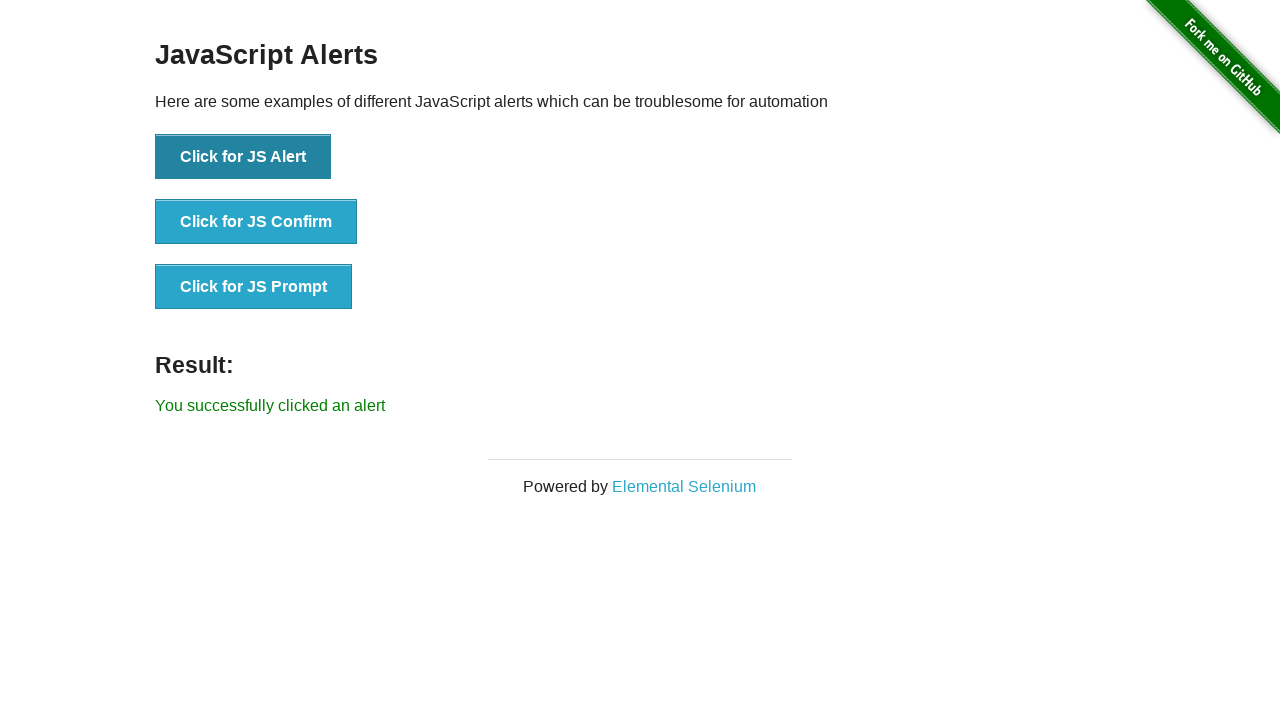

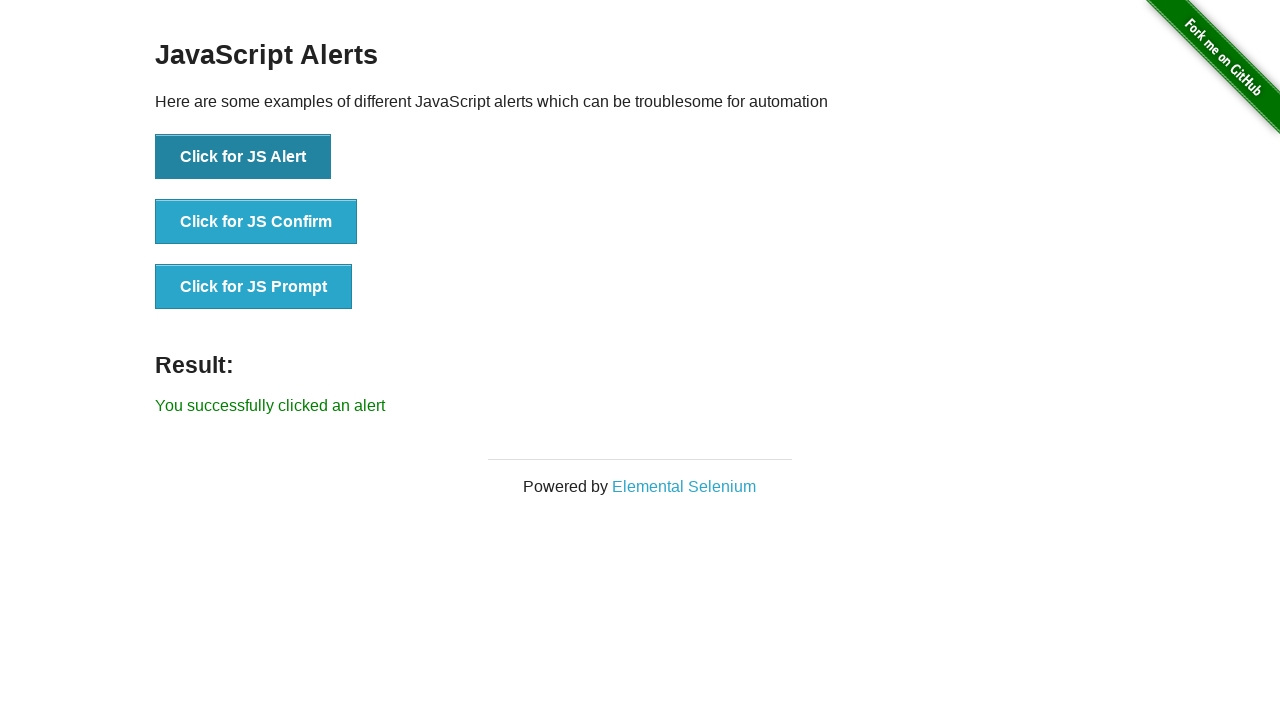